Tests file upload and download functionality by uploading a file and clicking the download button

Starting URL: https://demoqa.com/upload-download

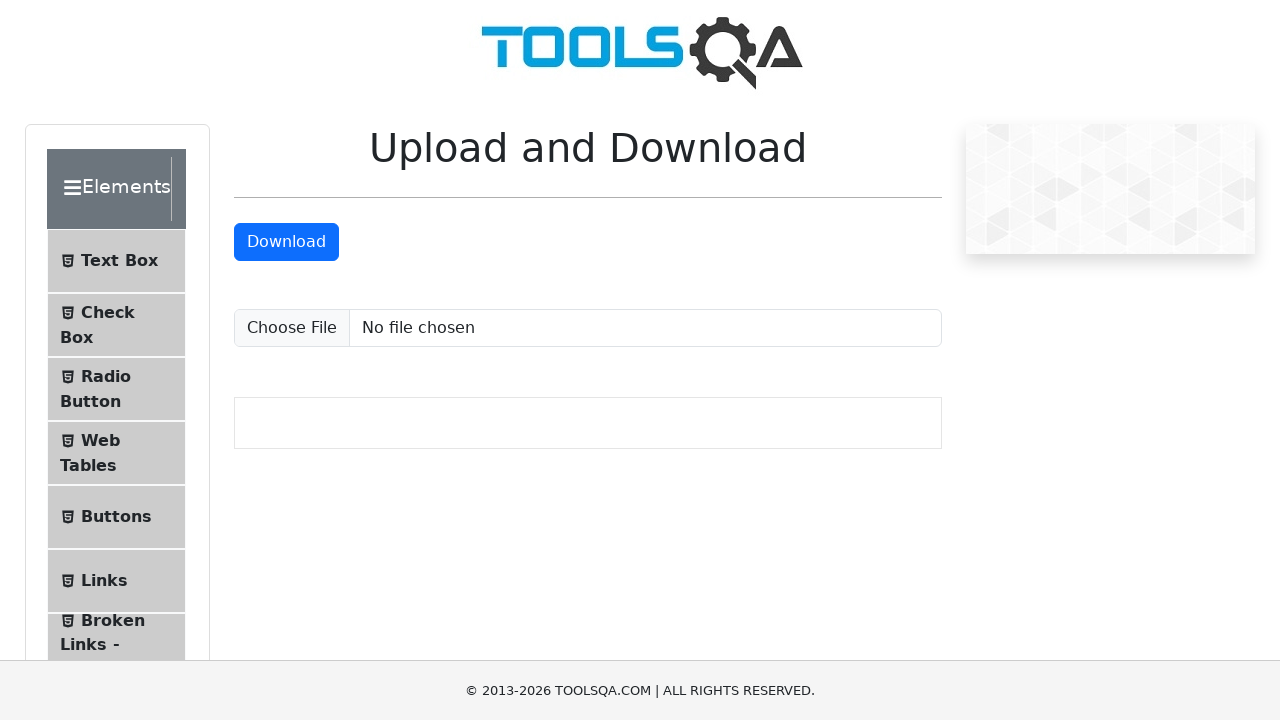

Set input files for upload (empty placeholder)
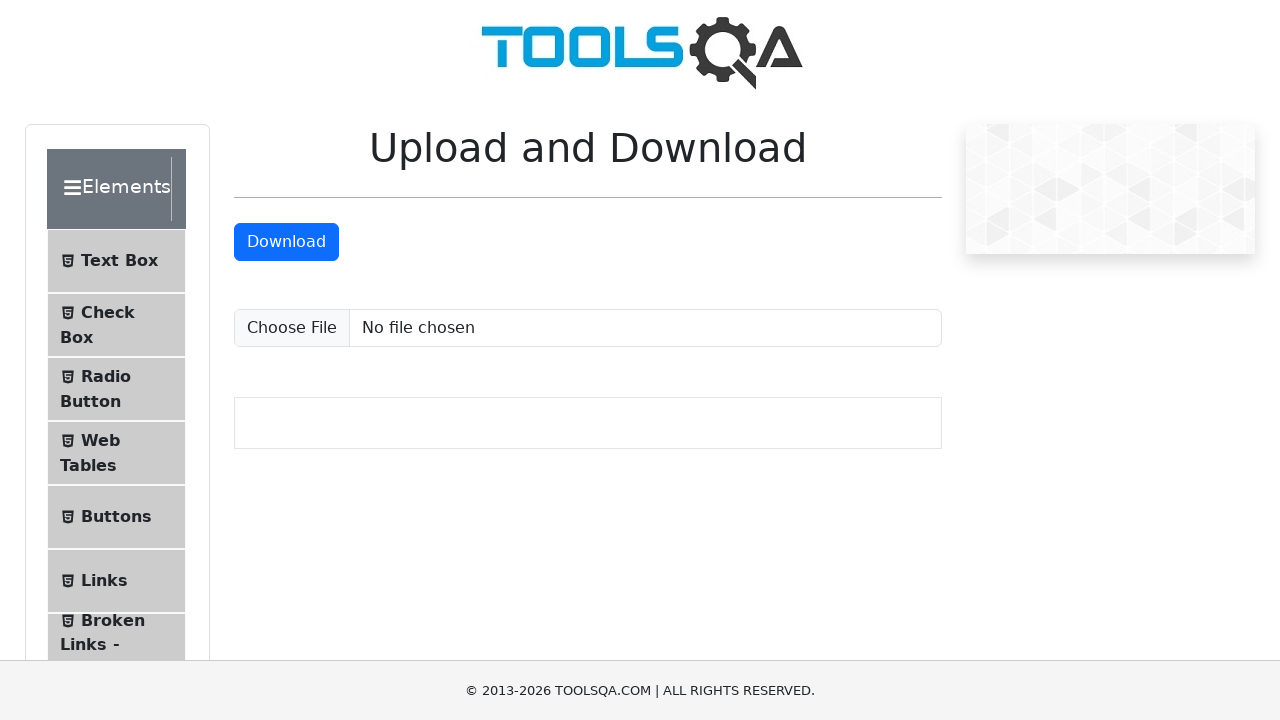

Clicked download button to initiate file download at (286, 242) on a#downloadButton
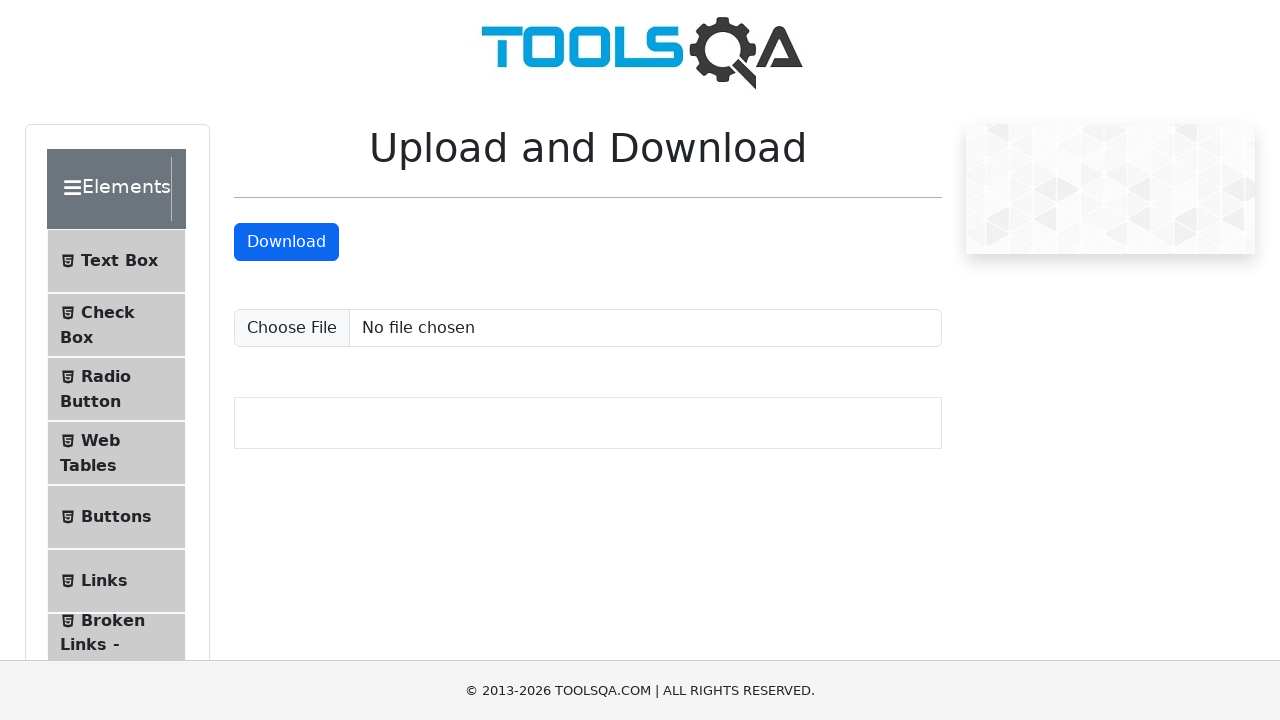

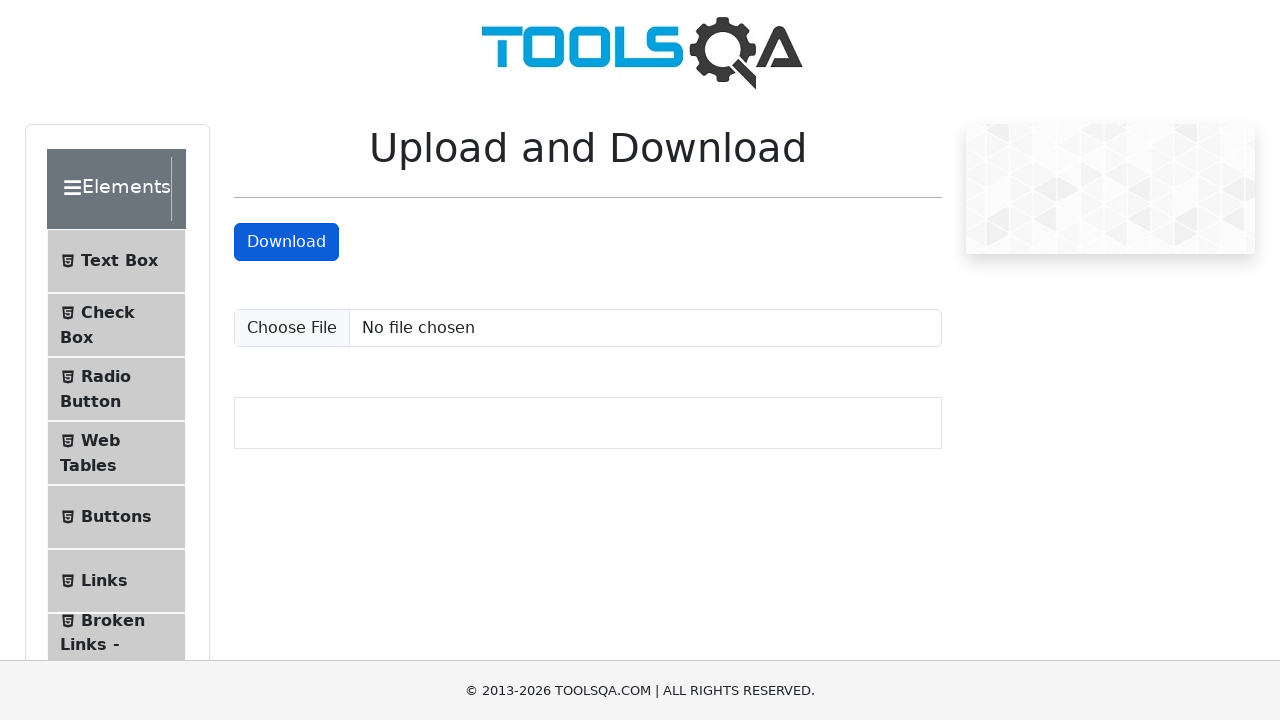